Searches for "tensorflow" on Python.org website and verifies search results are displayed

Starting URL: https://www.python.org

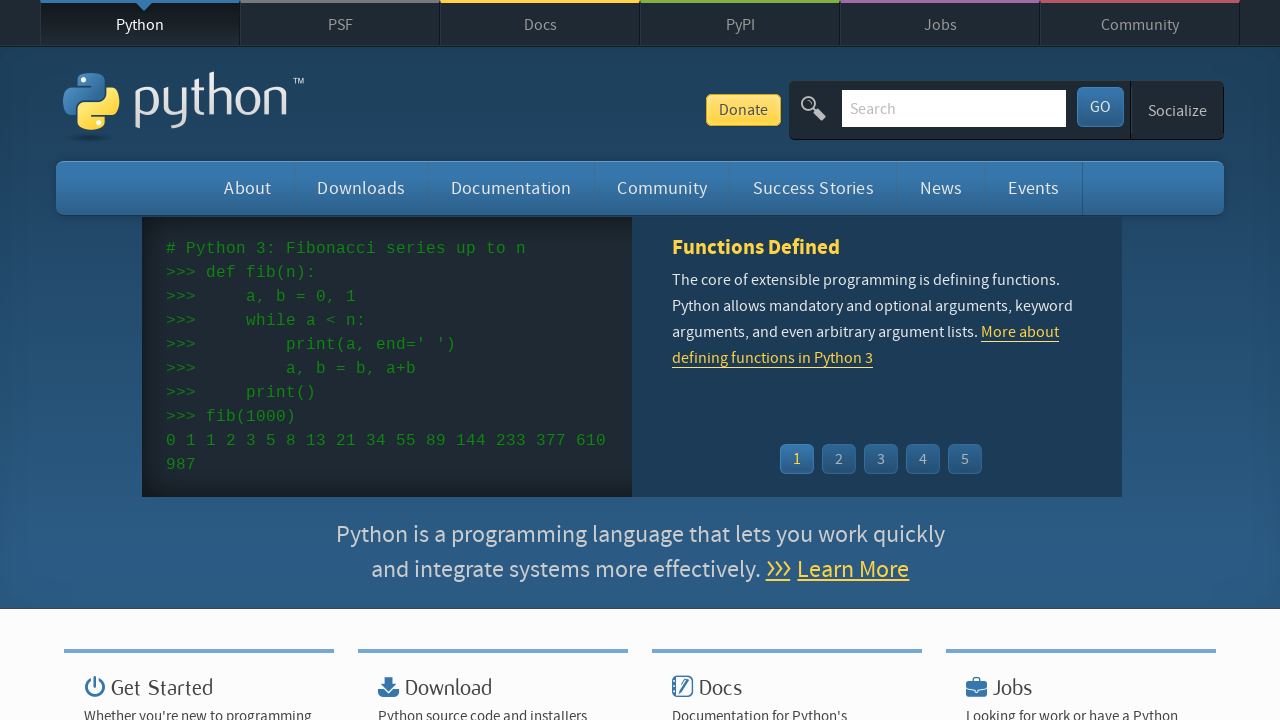

Verified page title contains 'Python'
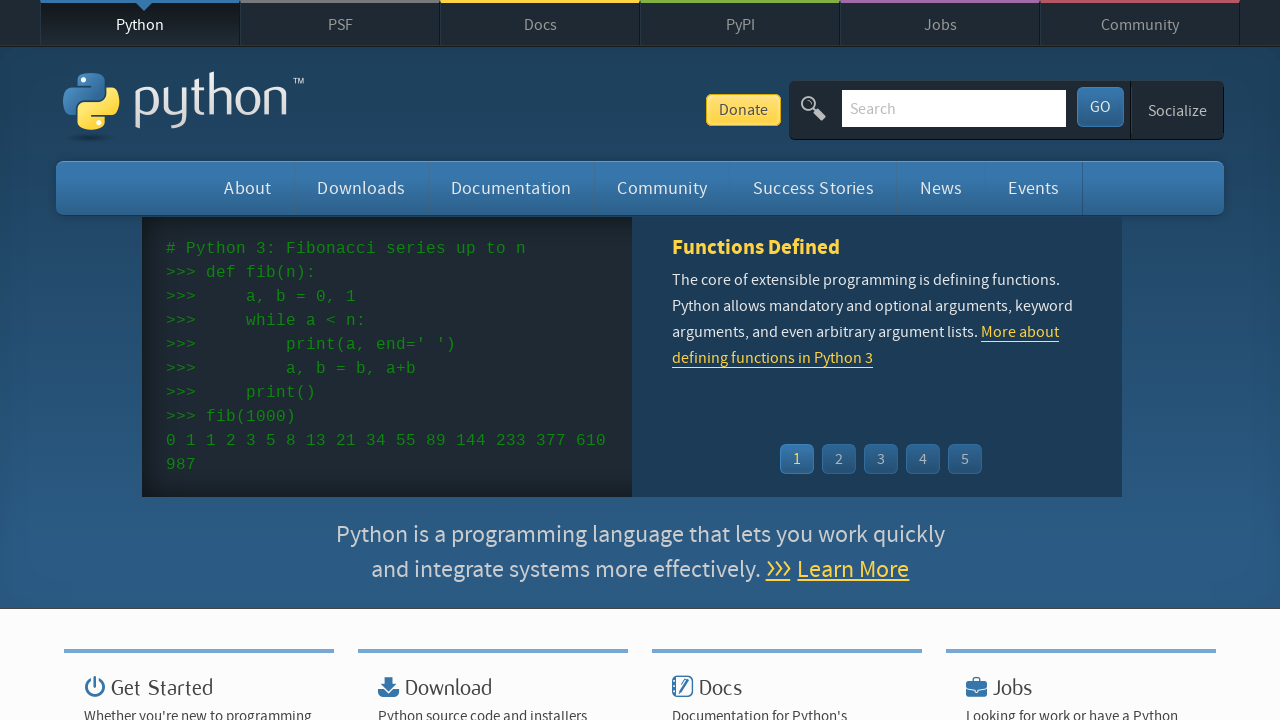

Cleared search input field on input[name='q']
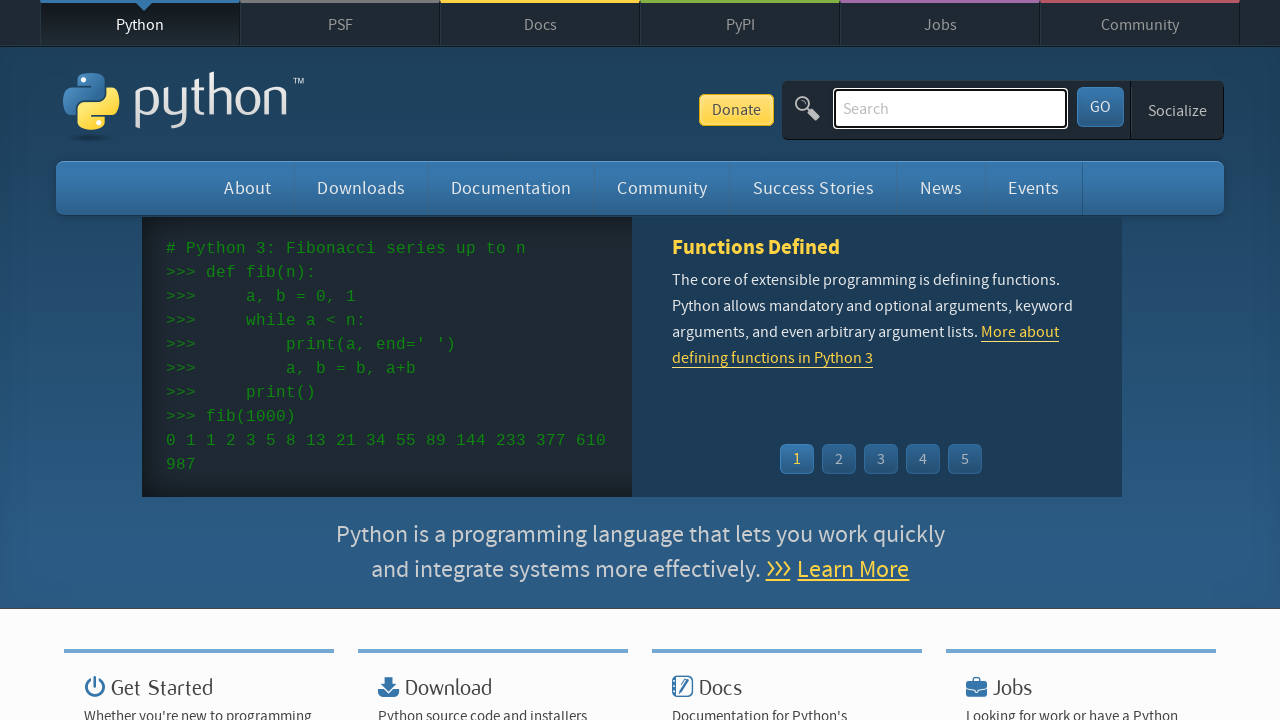

Filled search field with 'tensorflow' on input[name='q']
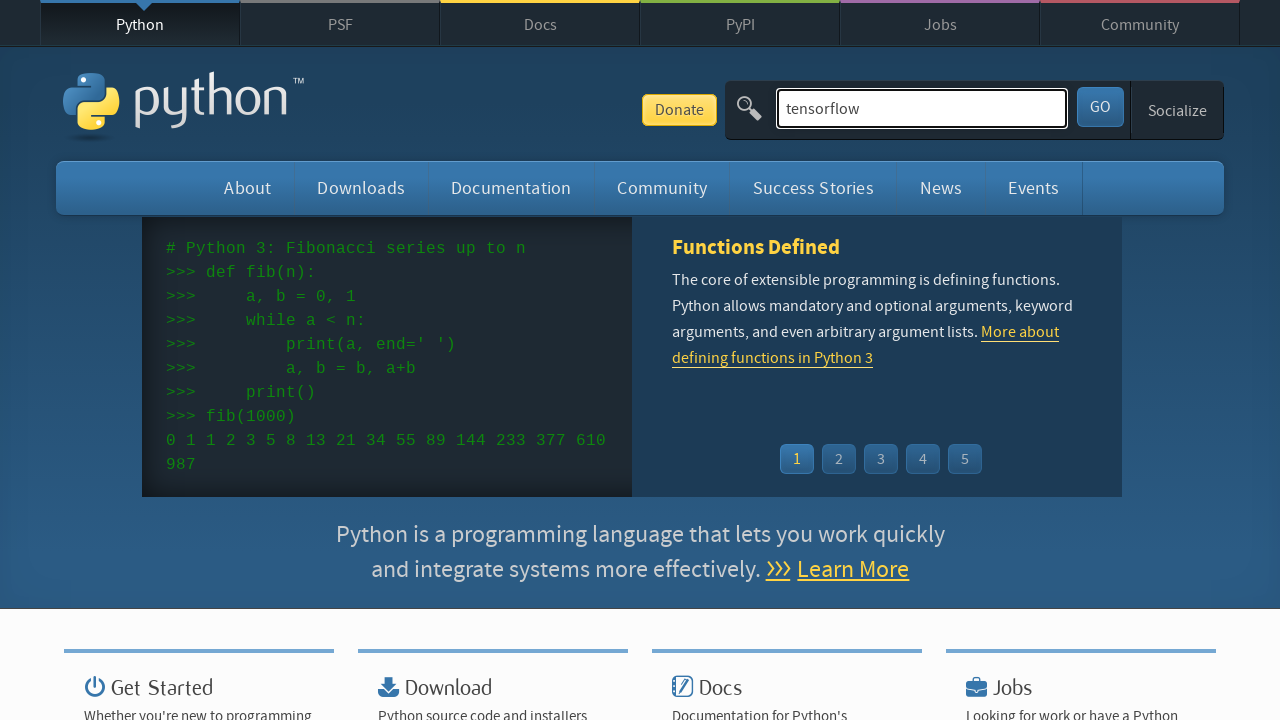

Submitted search by pressing Enter on input[name='q']
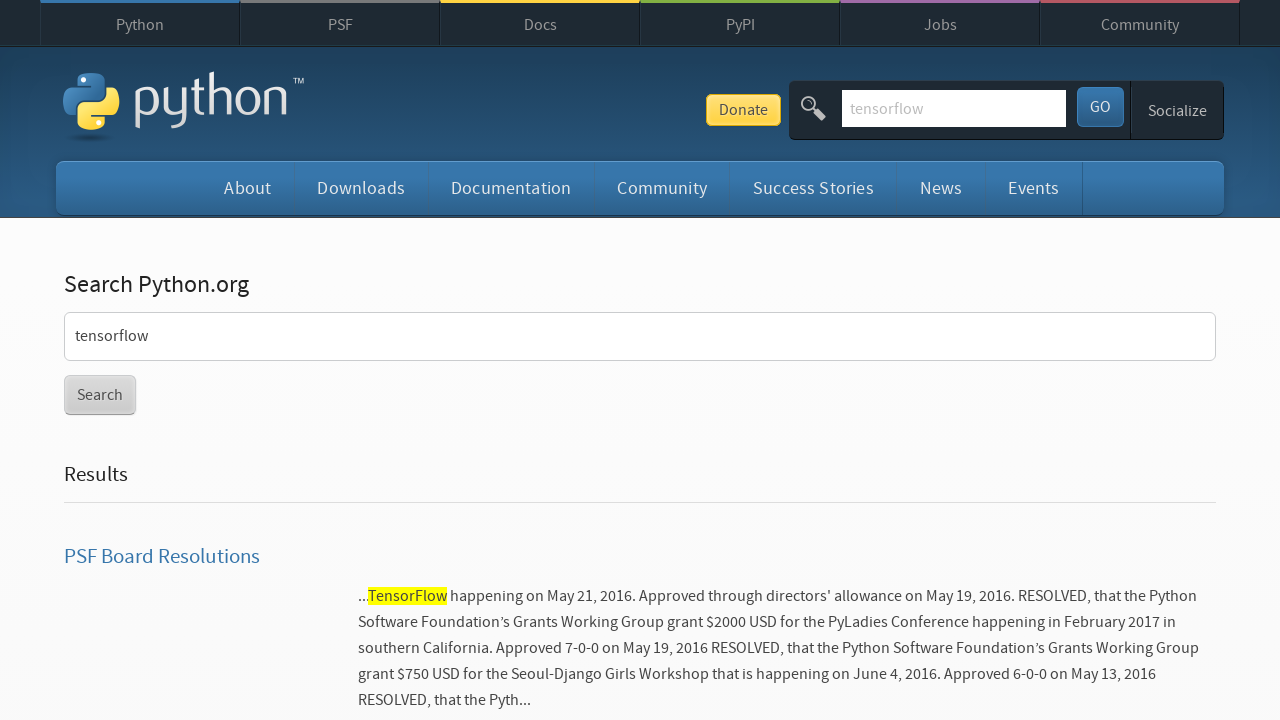

Search results loaded and displayed
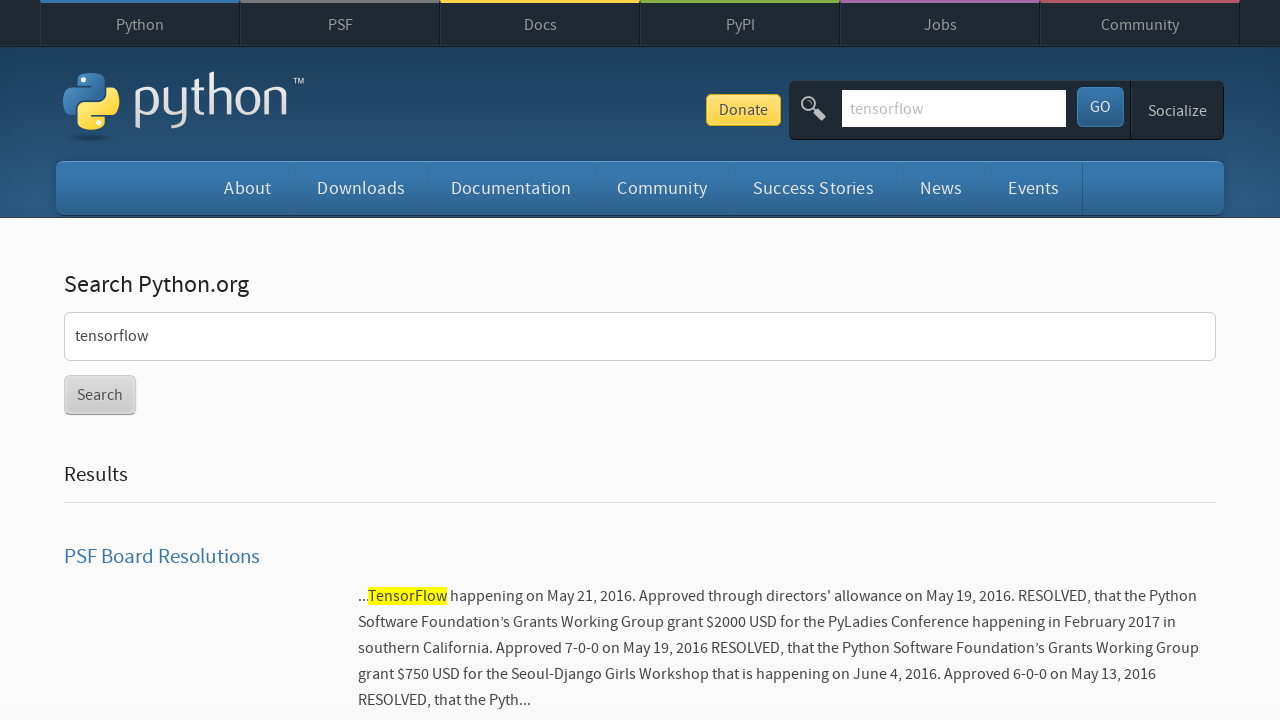

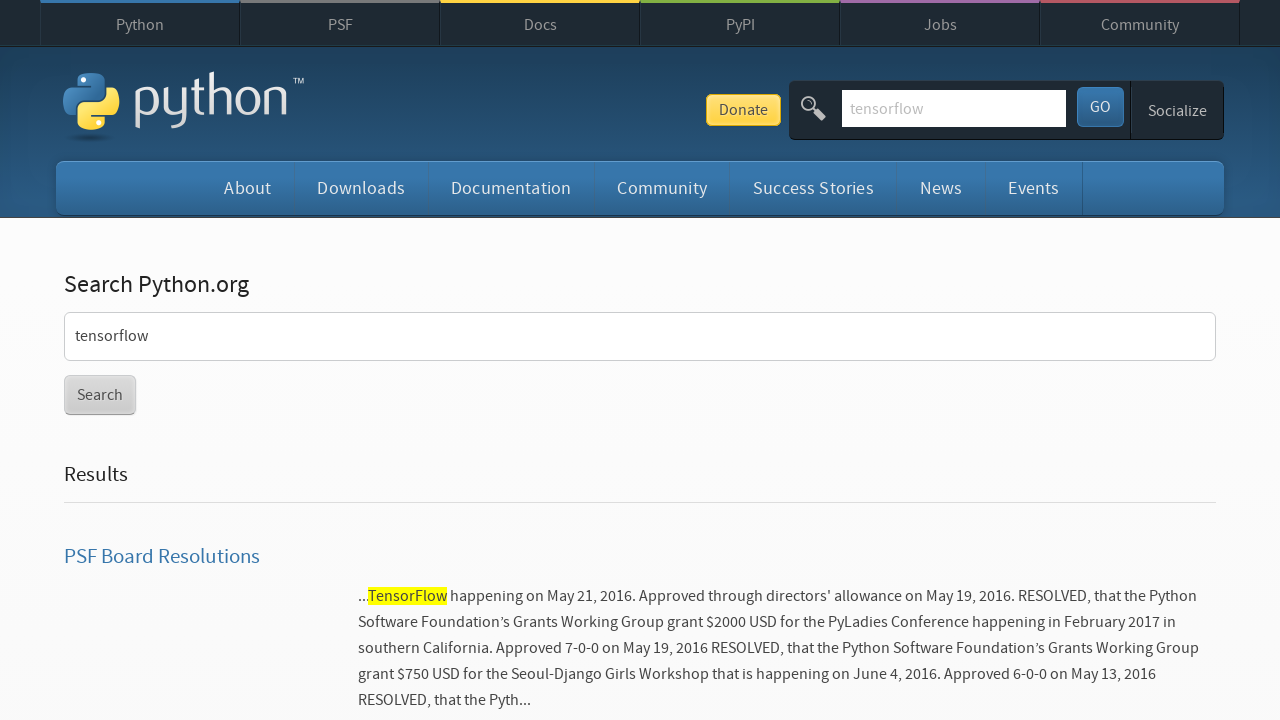